Automates typing on the typings.gg typing test website by clicking the input field and typing sample text to simulate a typing test session.

Starting URL: https://typings.gg/

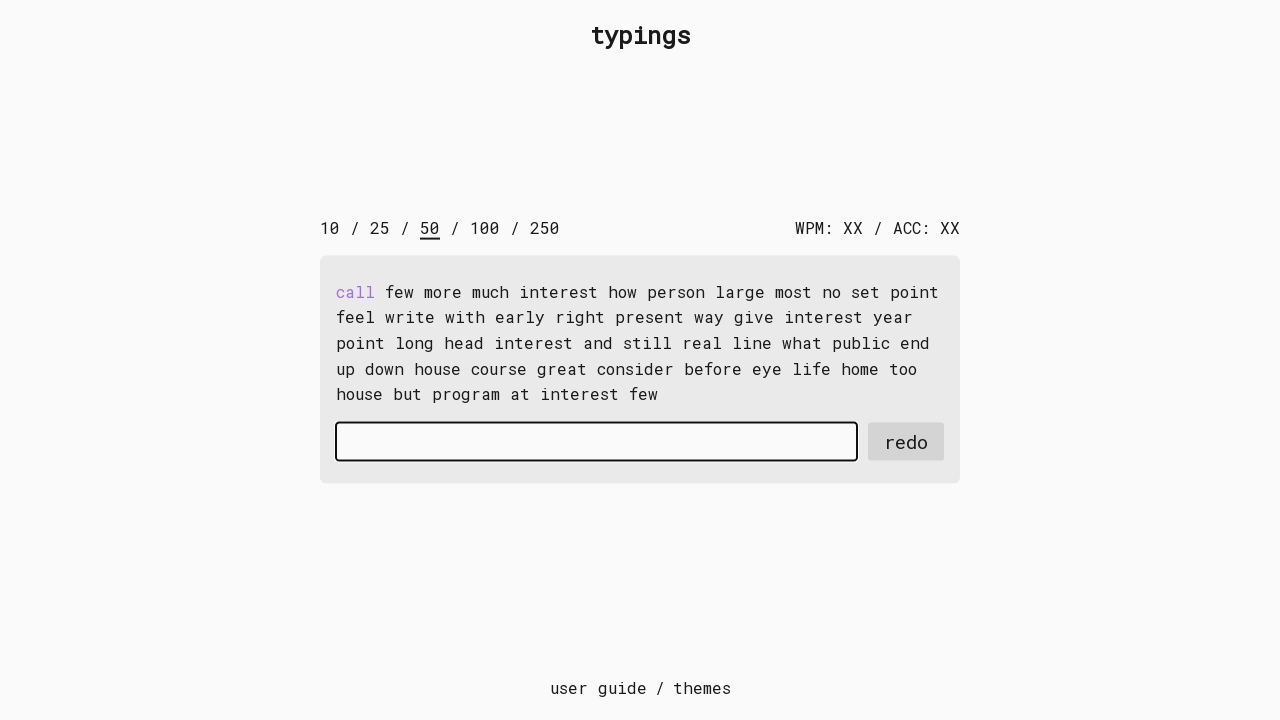

Typing area loaded on typings.gg
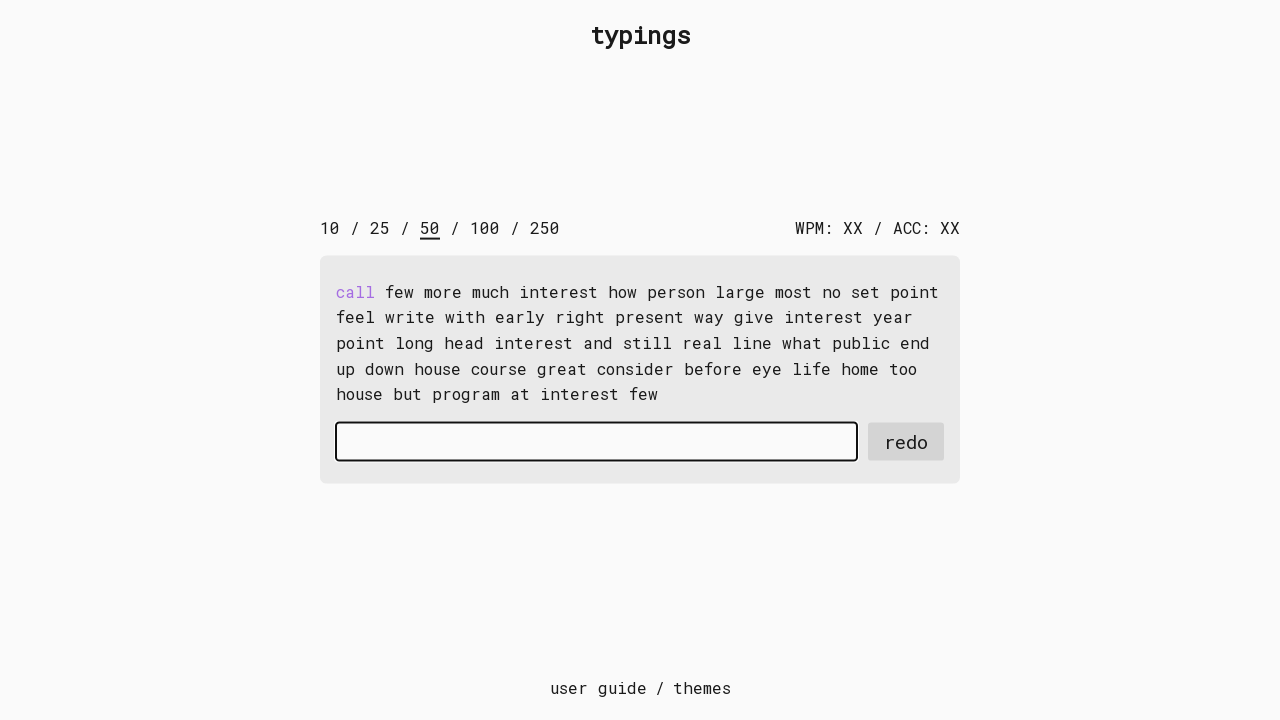

Clicked on the input field to focus it at (596, 442) on #input-field
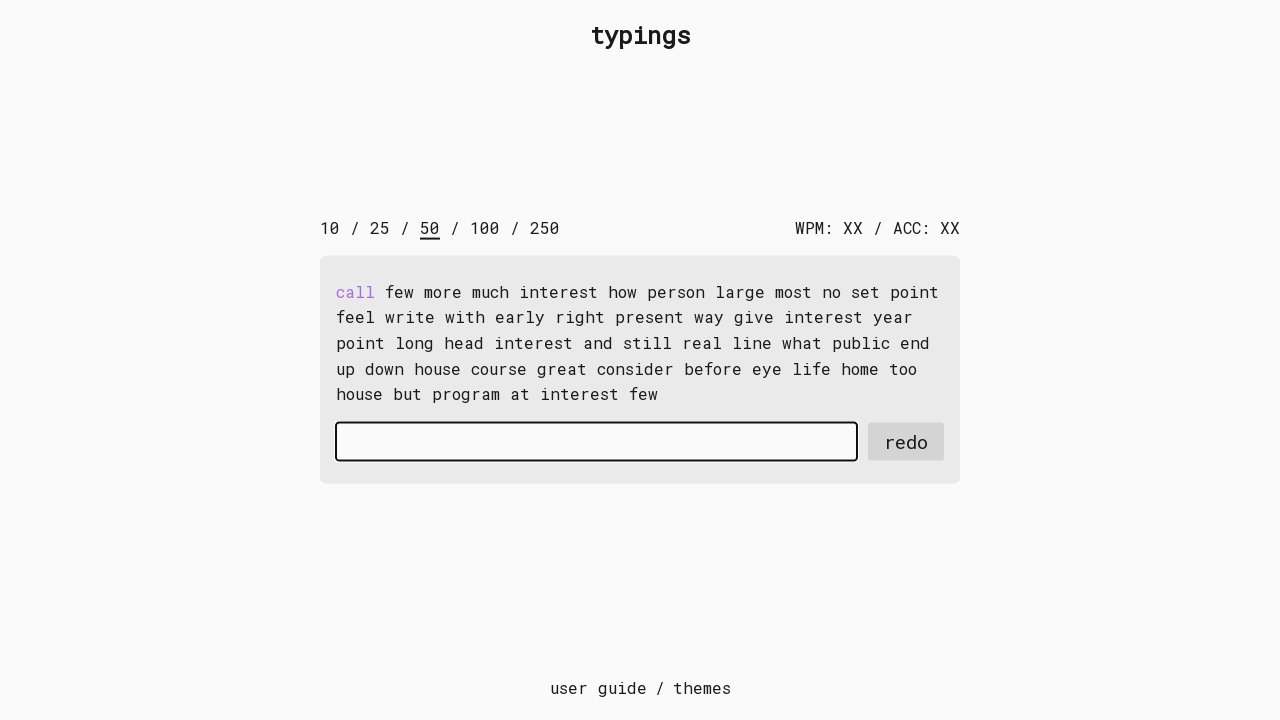

Typed word: 'the' on #input-field
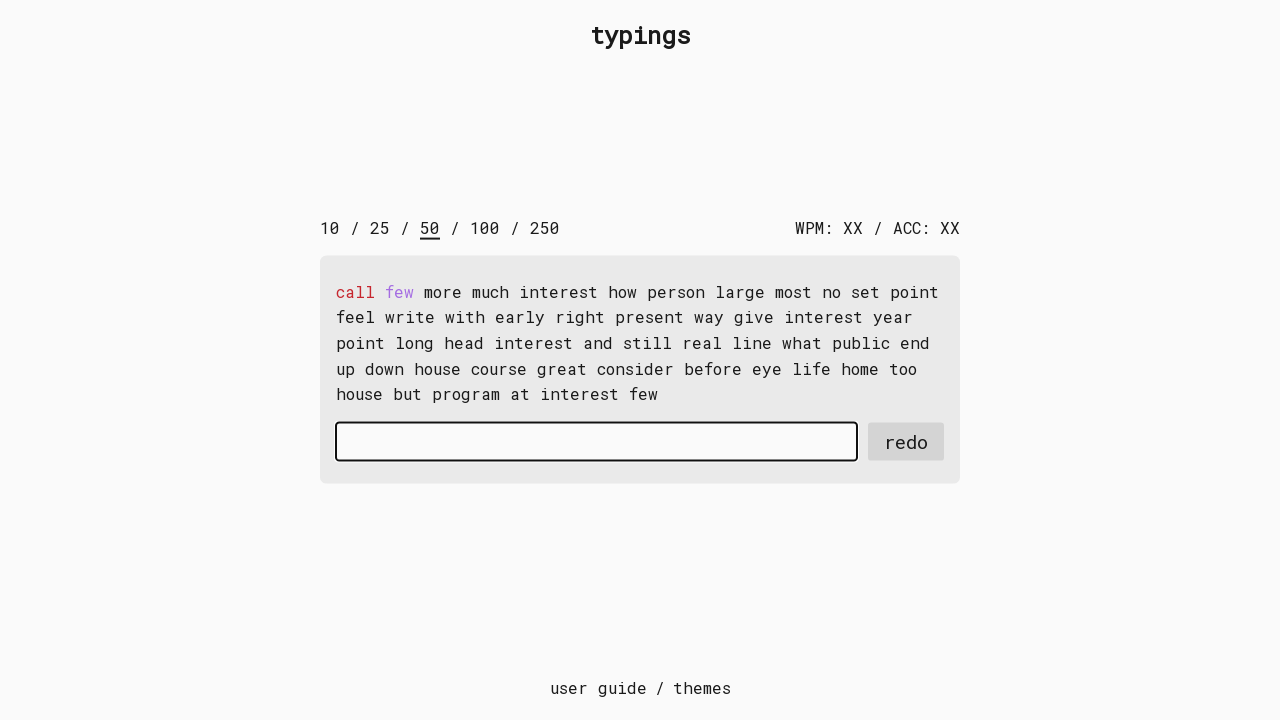

Typed word: 'quick' on #input-field
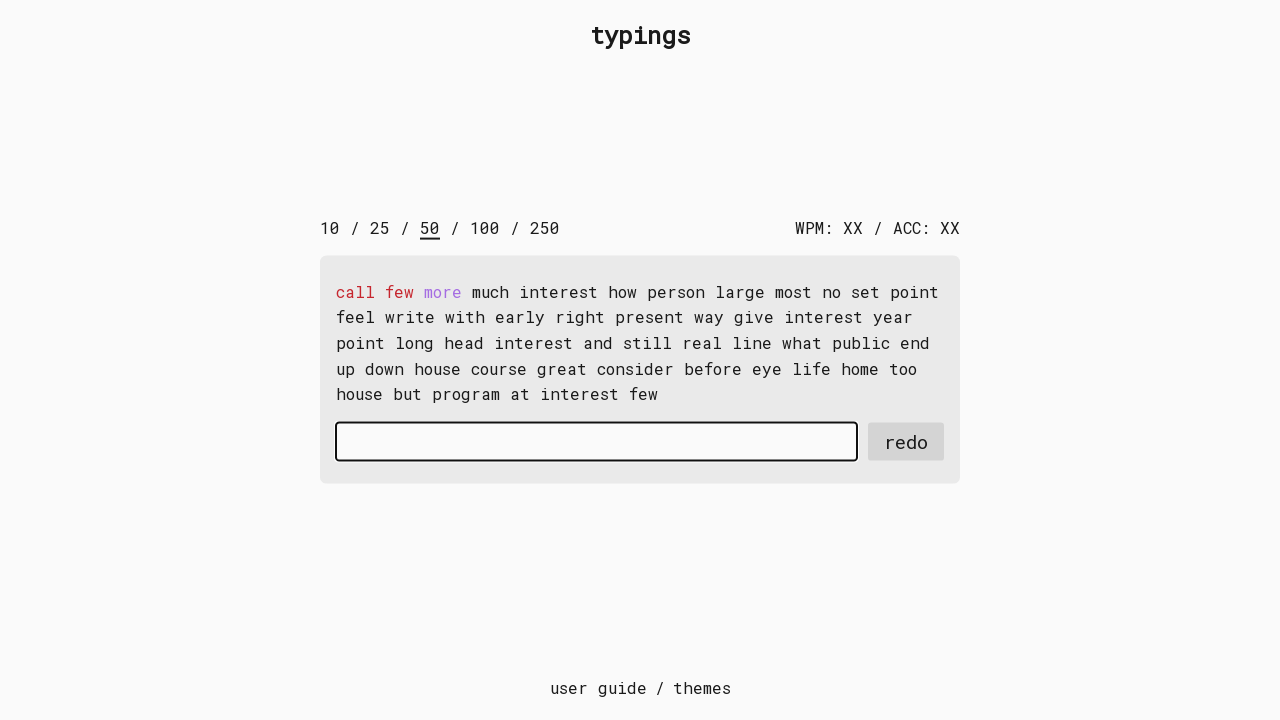

Typed word: 'brown' on #input-field
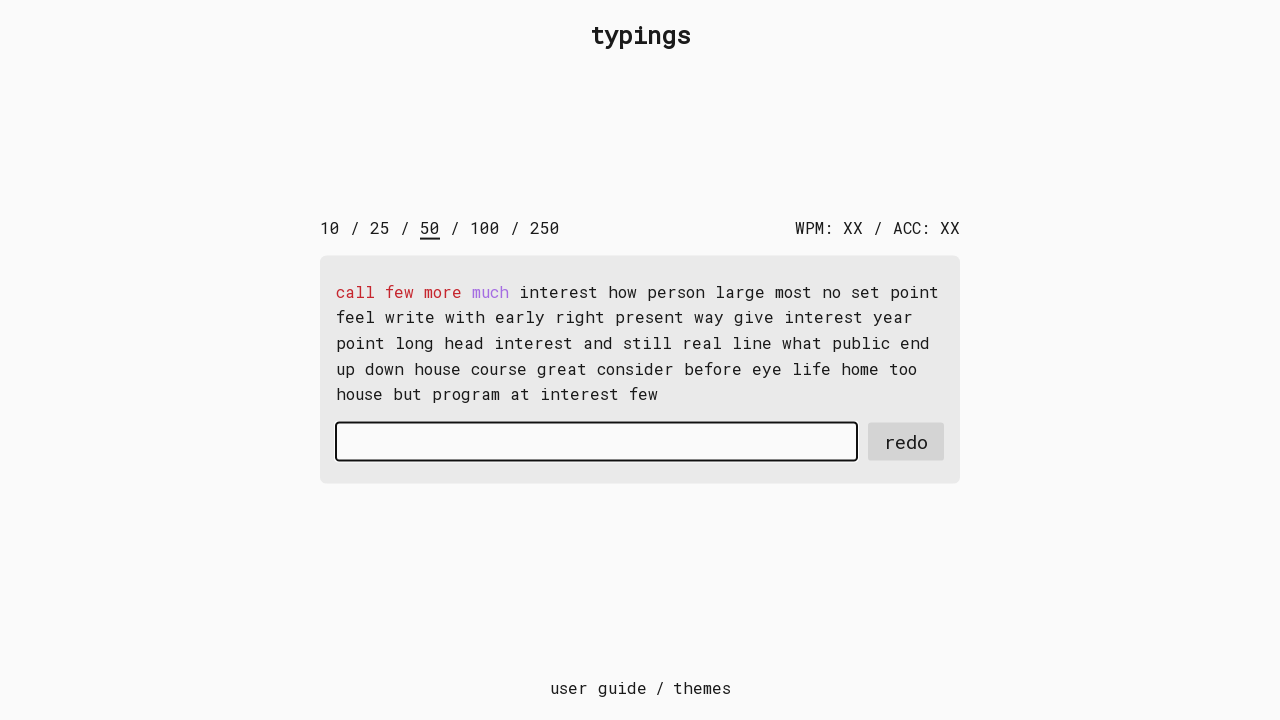

Typed word: 'fox' on #input-field
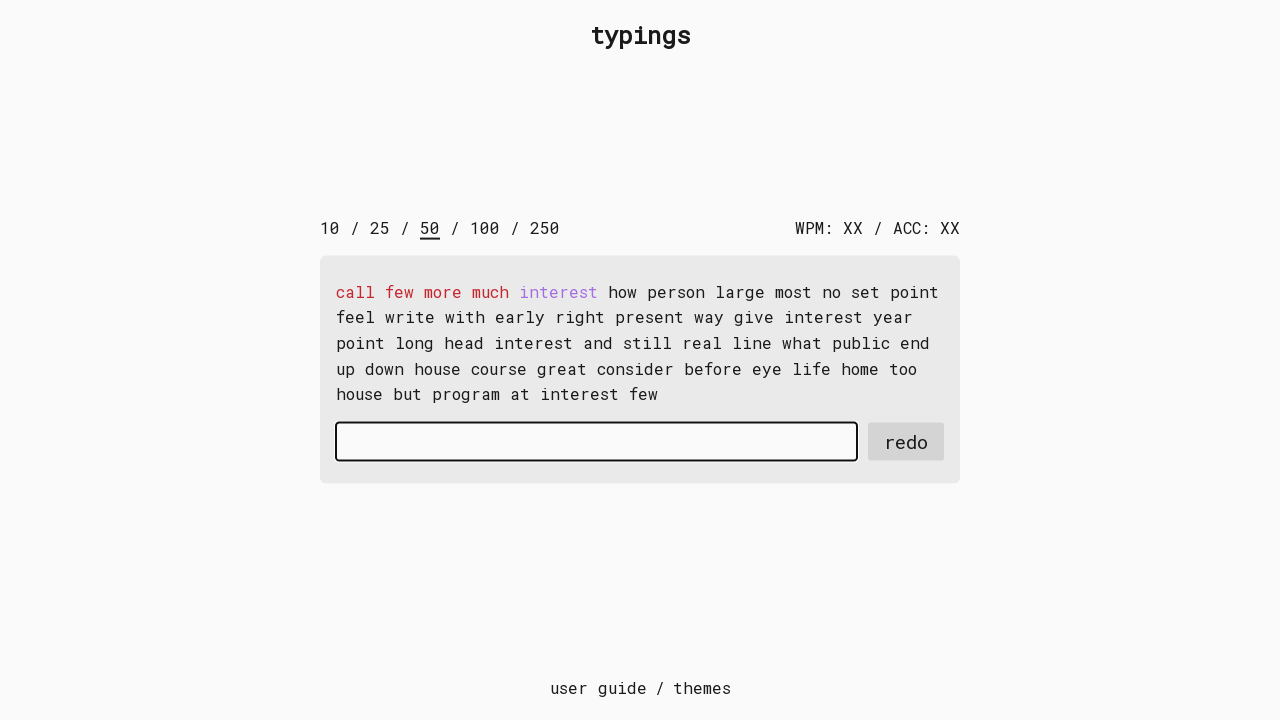

Typed word: 'jumps' on #input-field
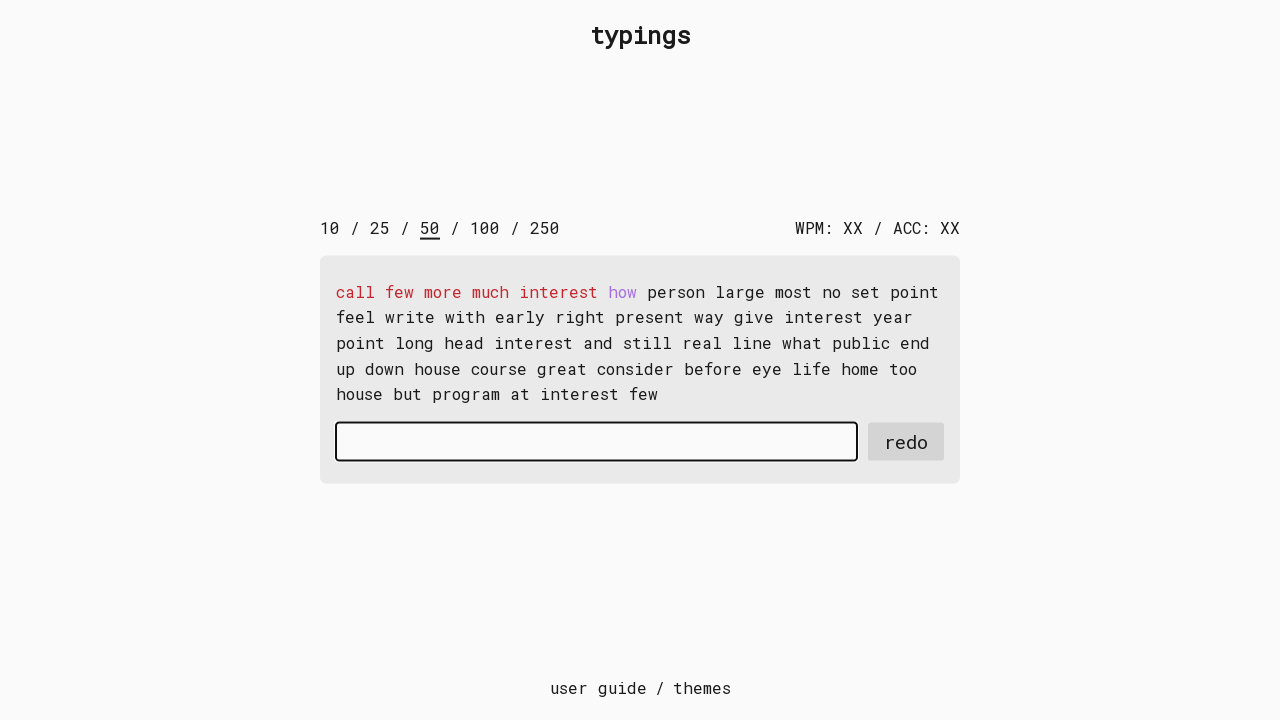

Typed word: 'over' on #input-field
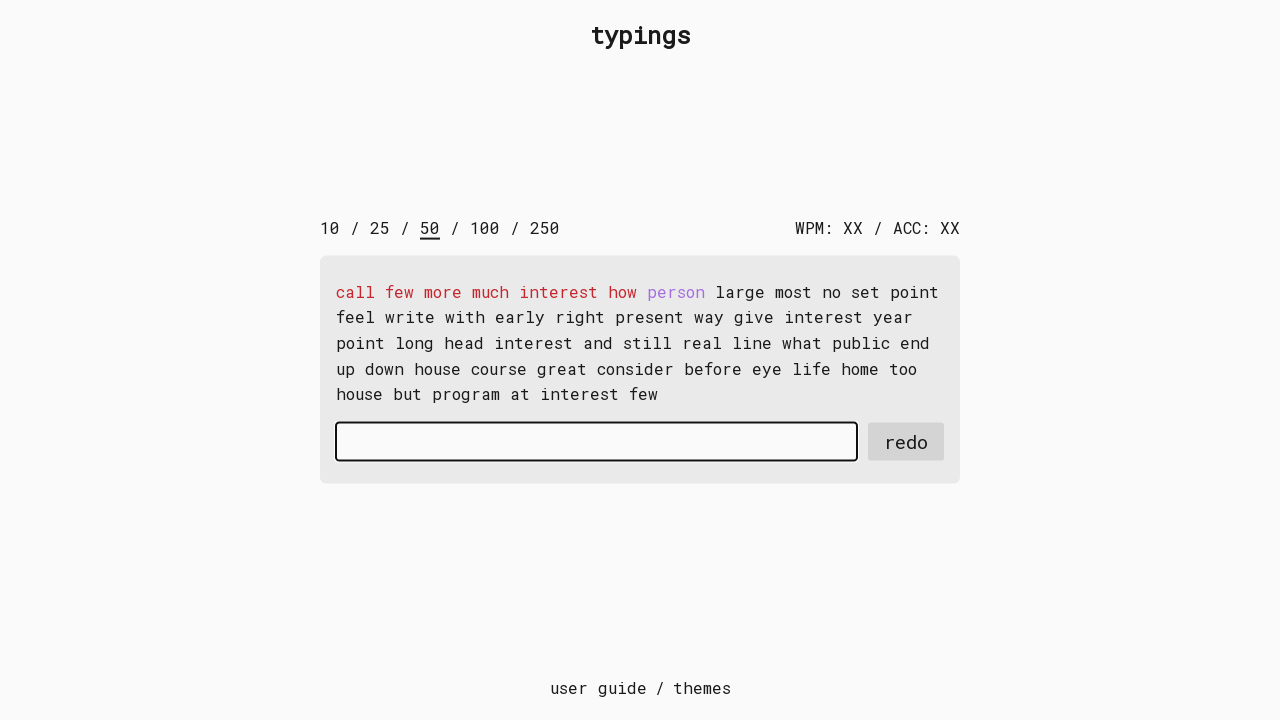

Typed word: 'lazy' on #input-field
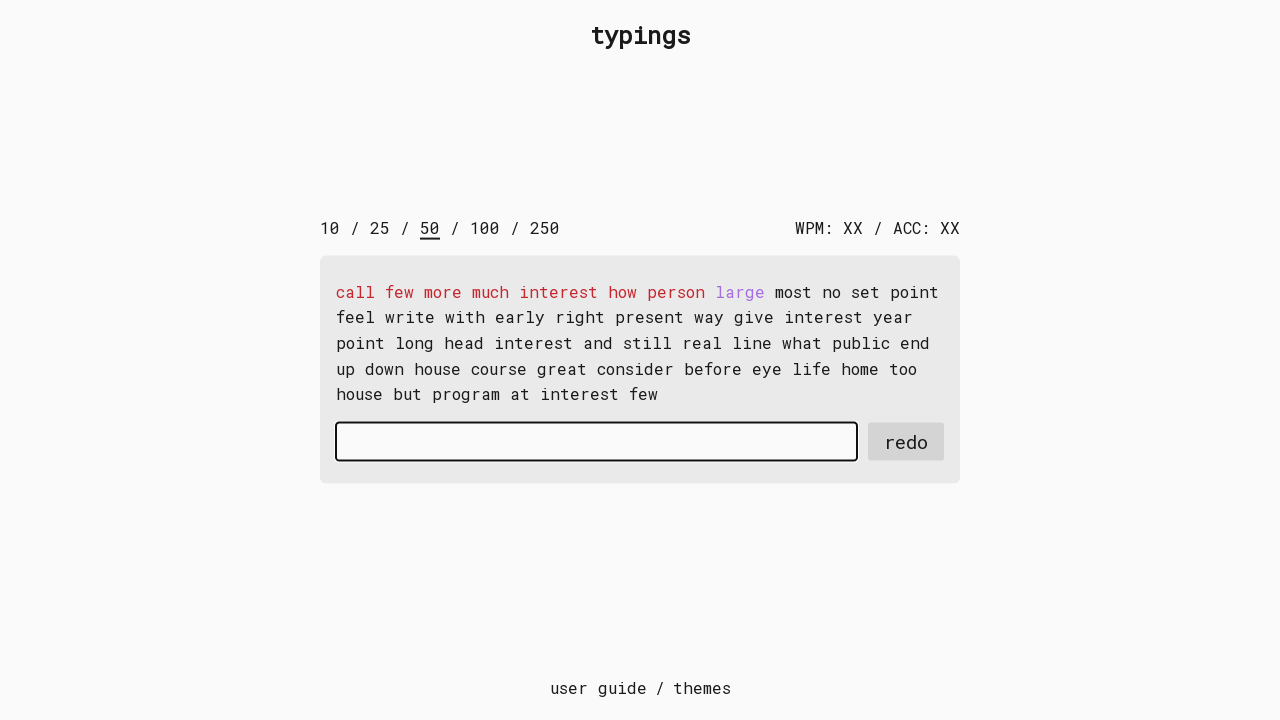

Typed word: 'dog' on #input-field
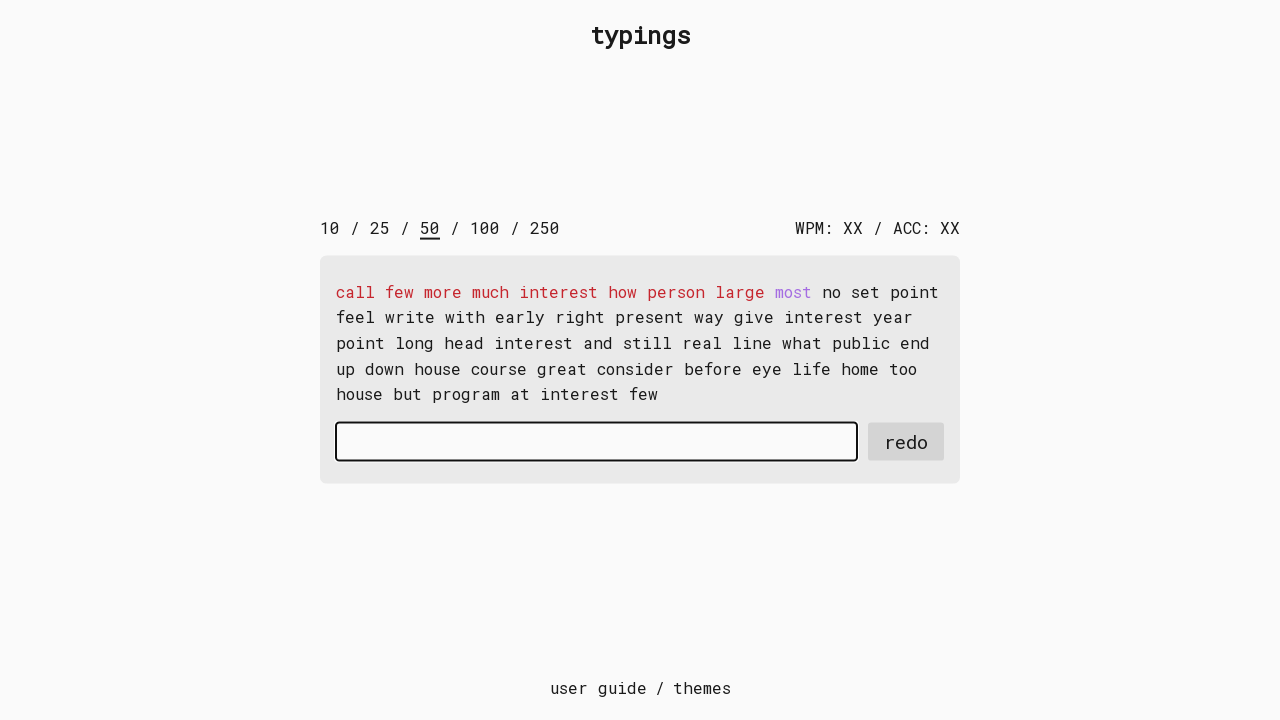

Typed word: 'and' on #input-field
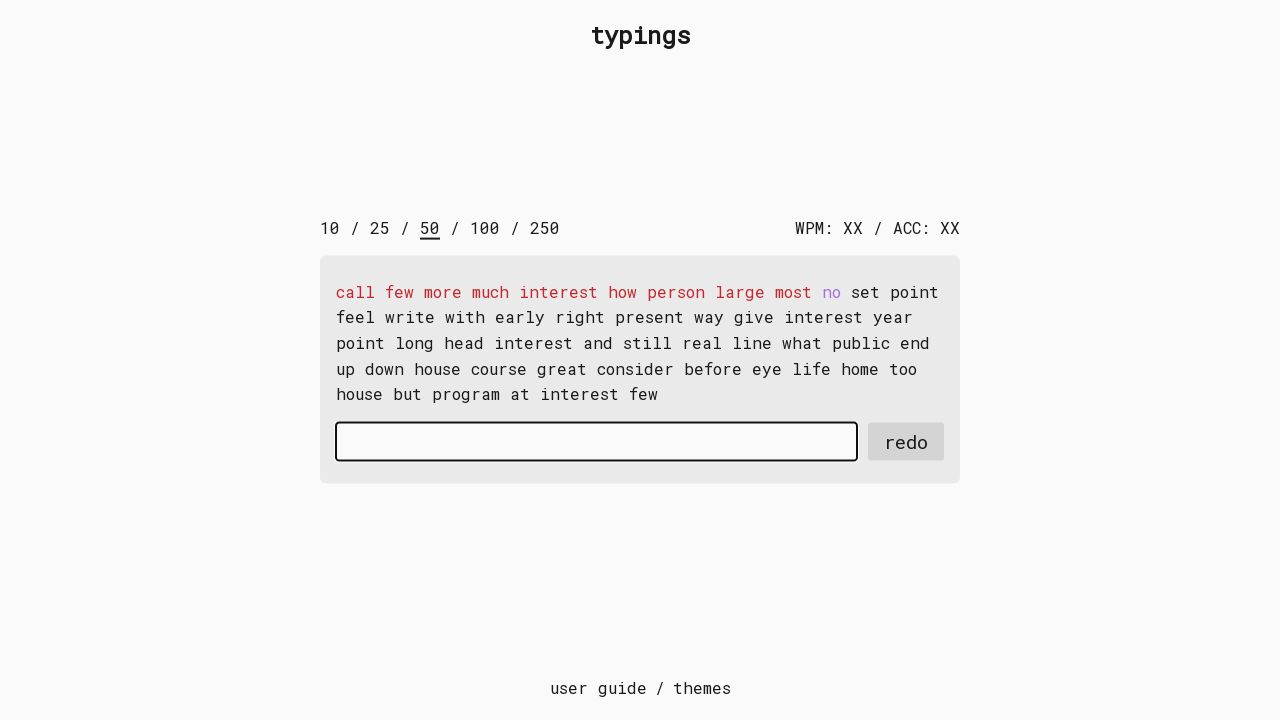

Typed word: 'runs' on #input-field
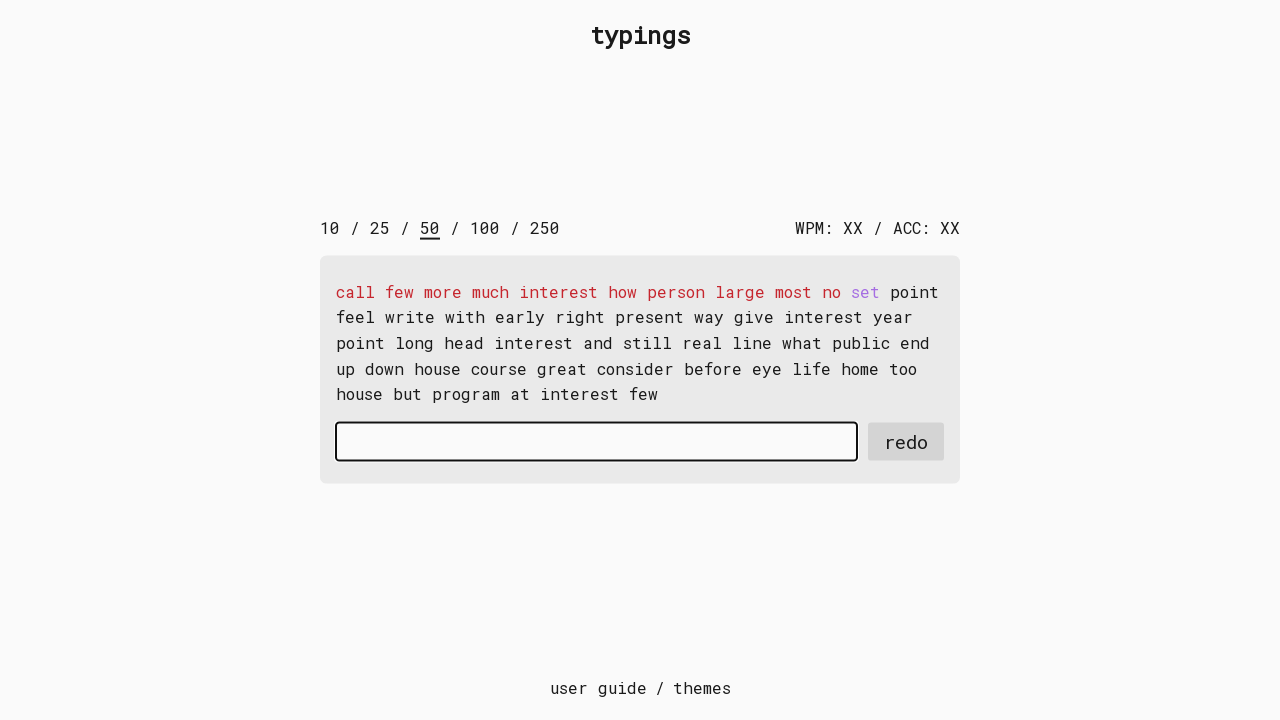

Typed word: 'away' on #input-field
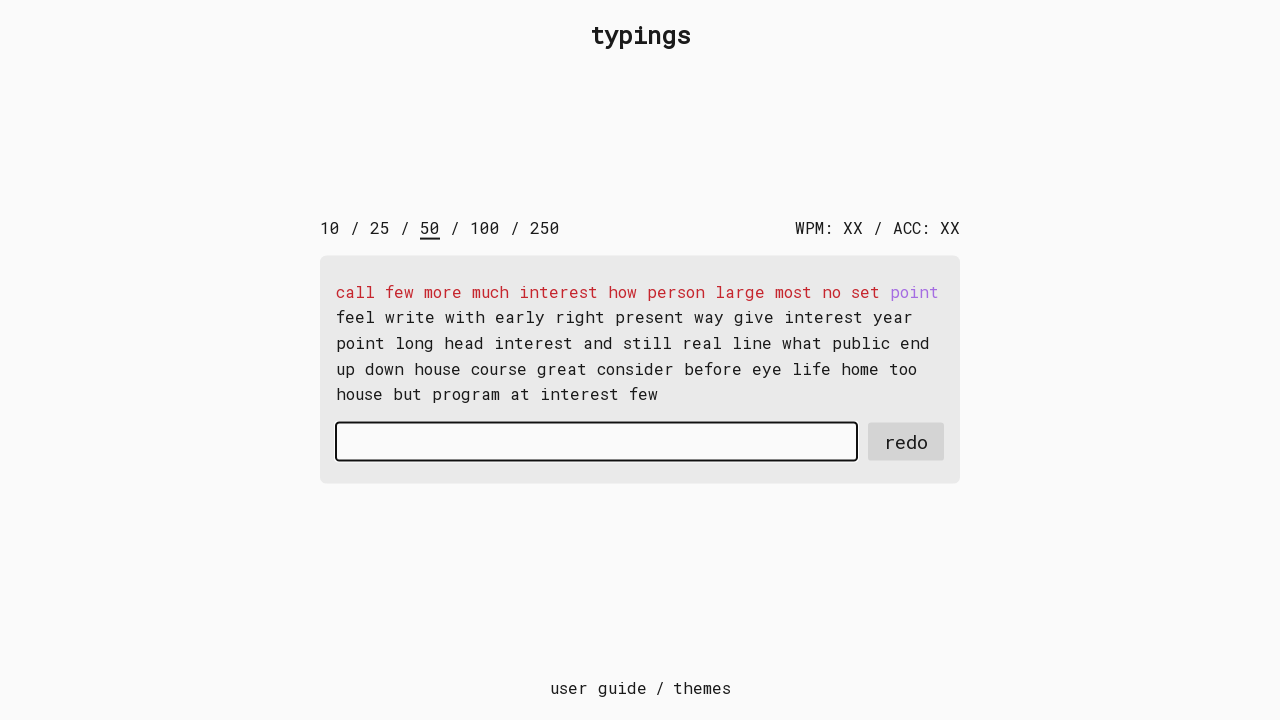

Typed word: 'fast' on #input-field
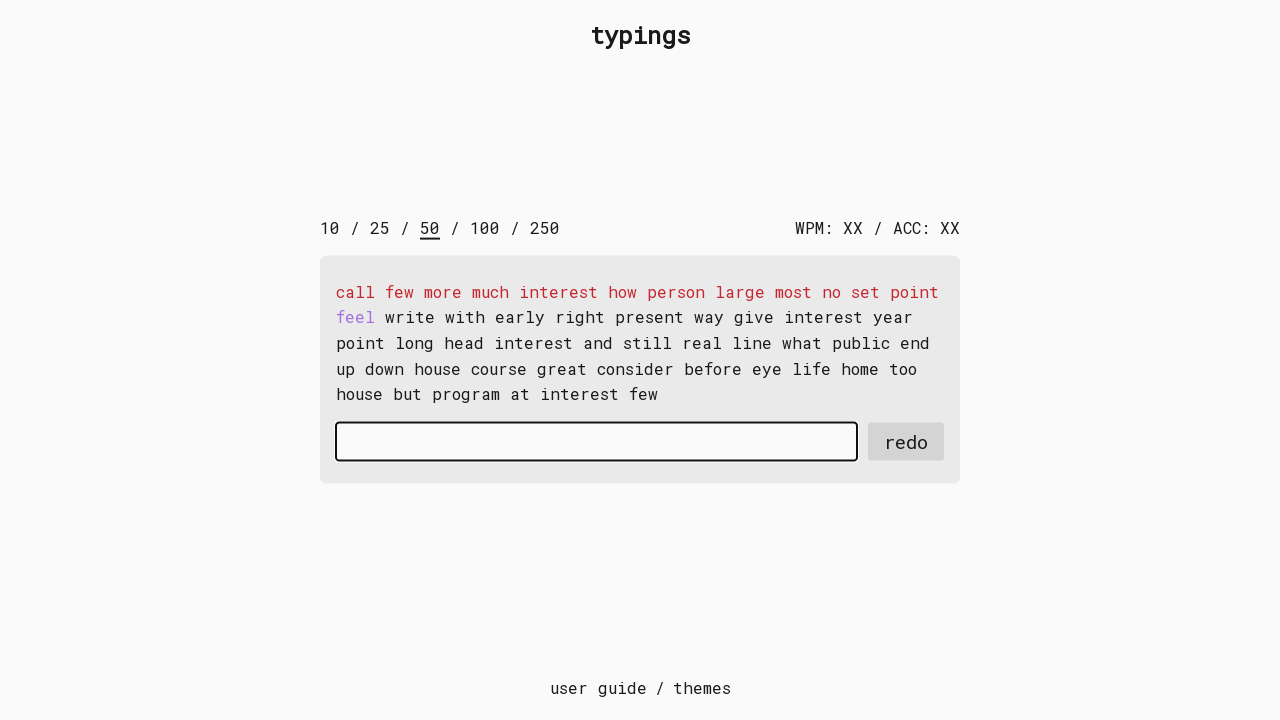

Waited 2 seconds for typing test results to display
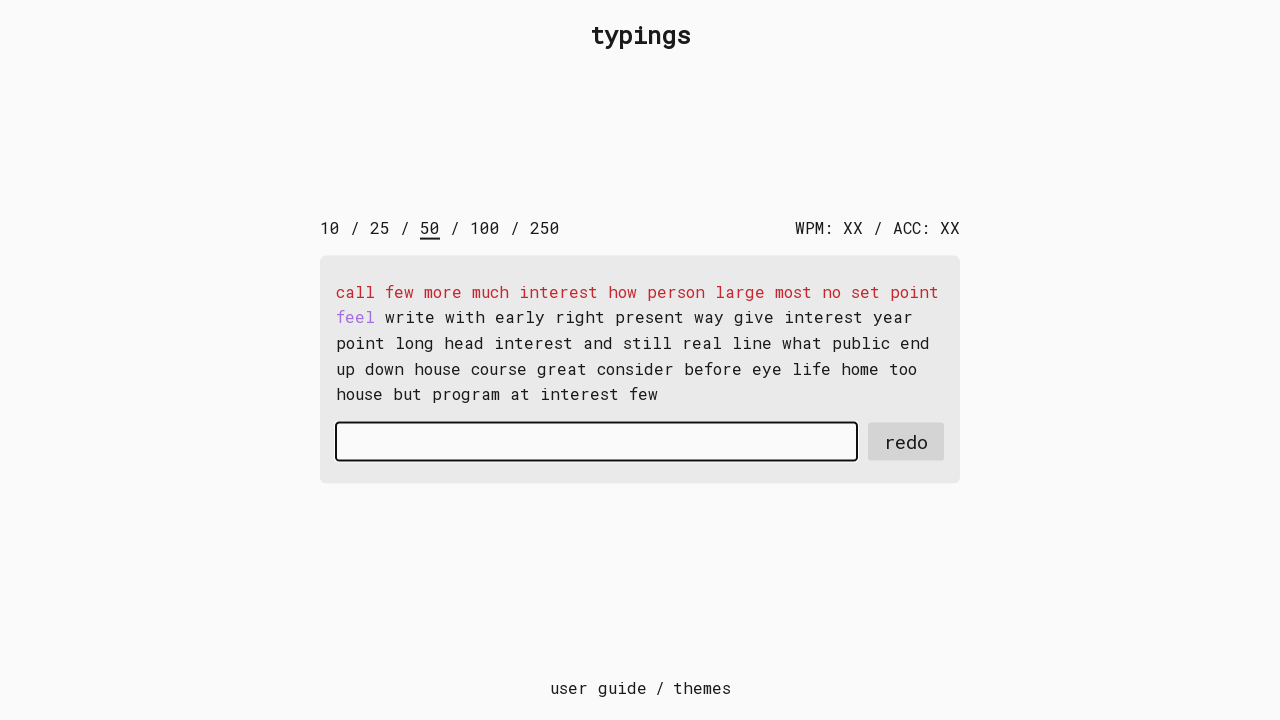

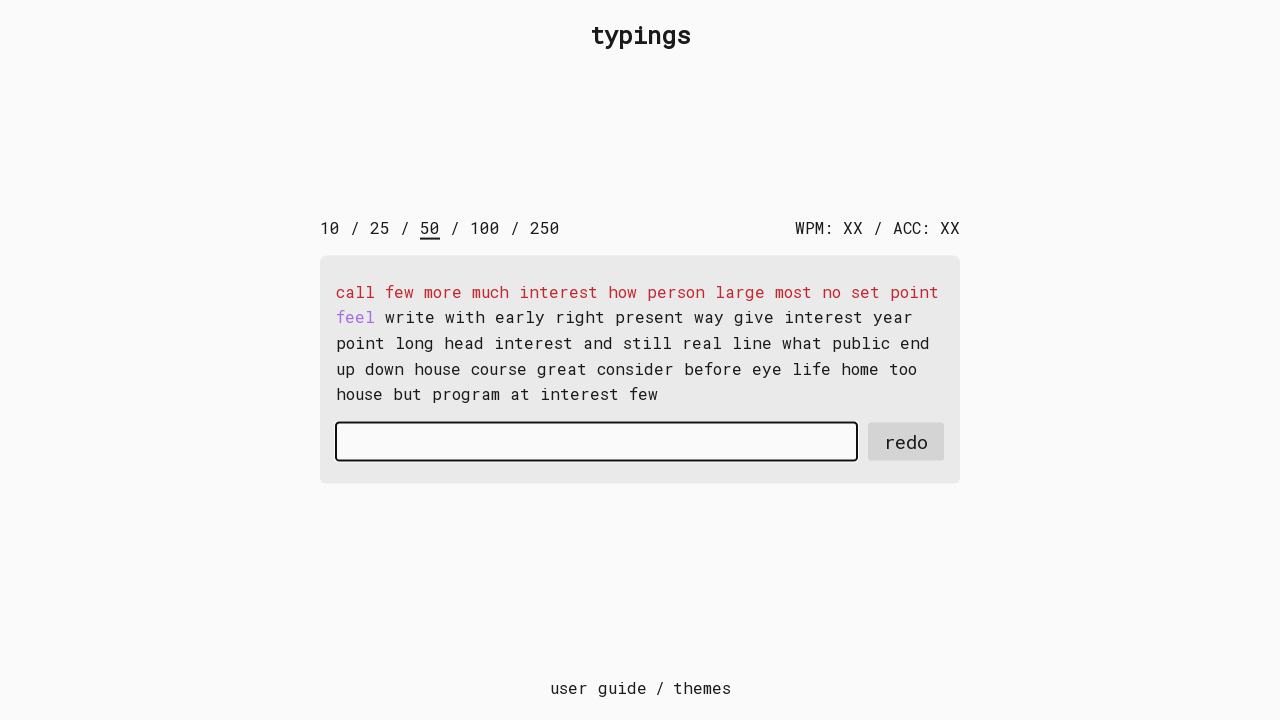